Tests scrolling to a specific section on a Selenium course content page by locating an element containing "Interview" text, clicking it, and scrolling it into view.

Starting URL: http://greenstech.in/selenium-course-content.html

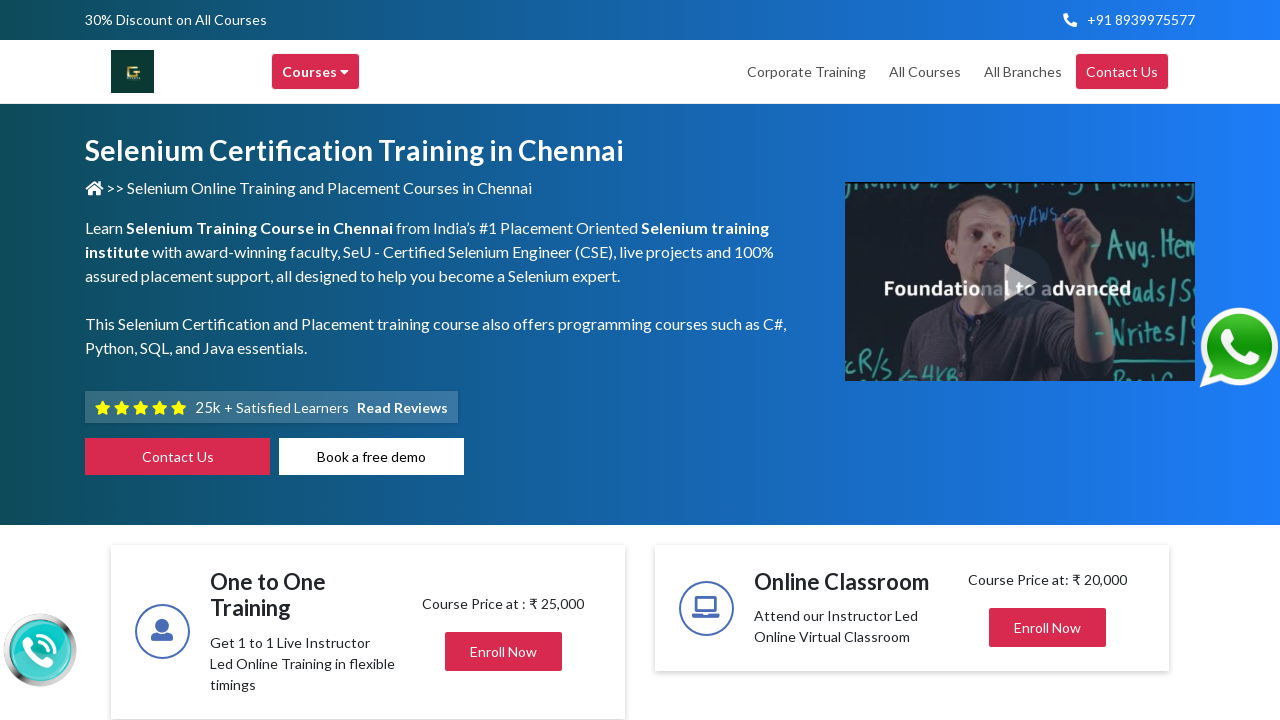

Set viewport size to 1920x1080
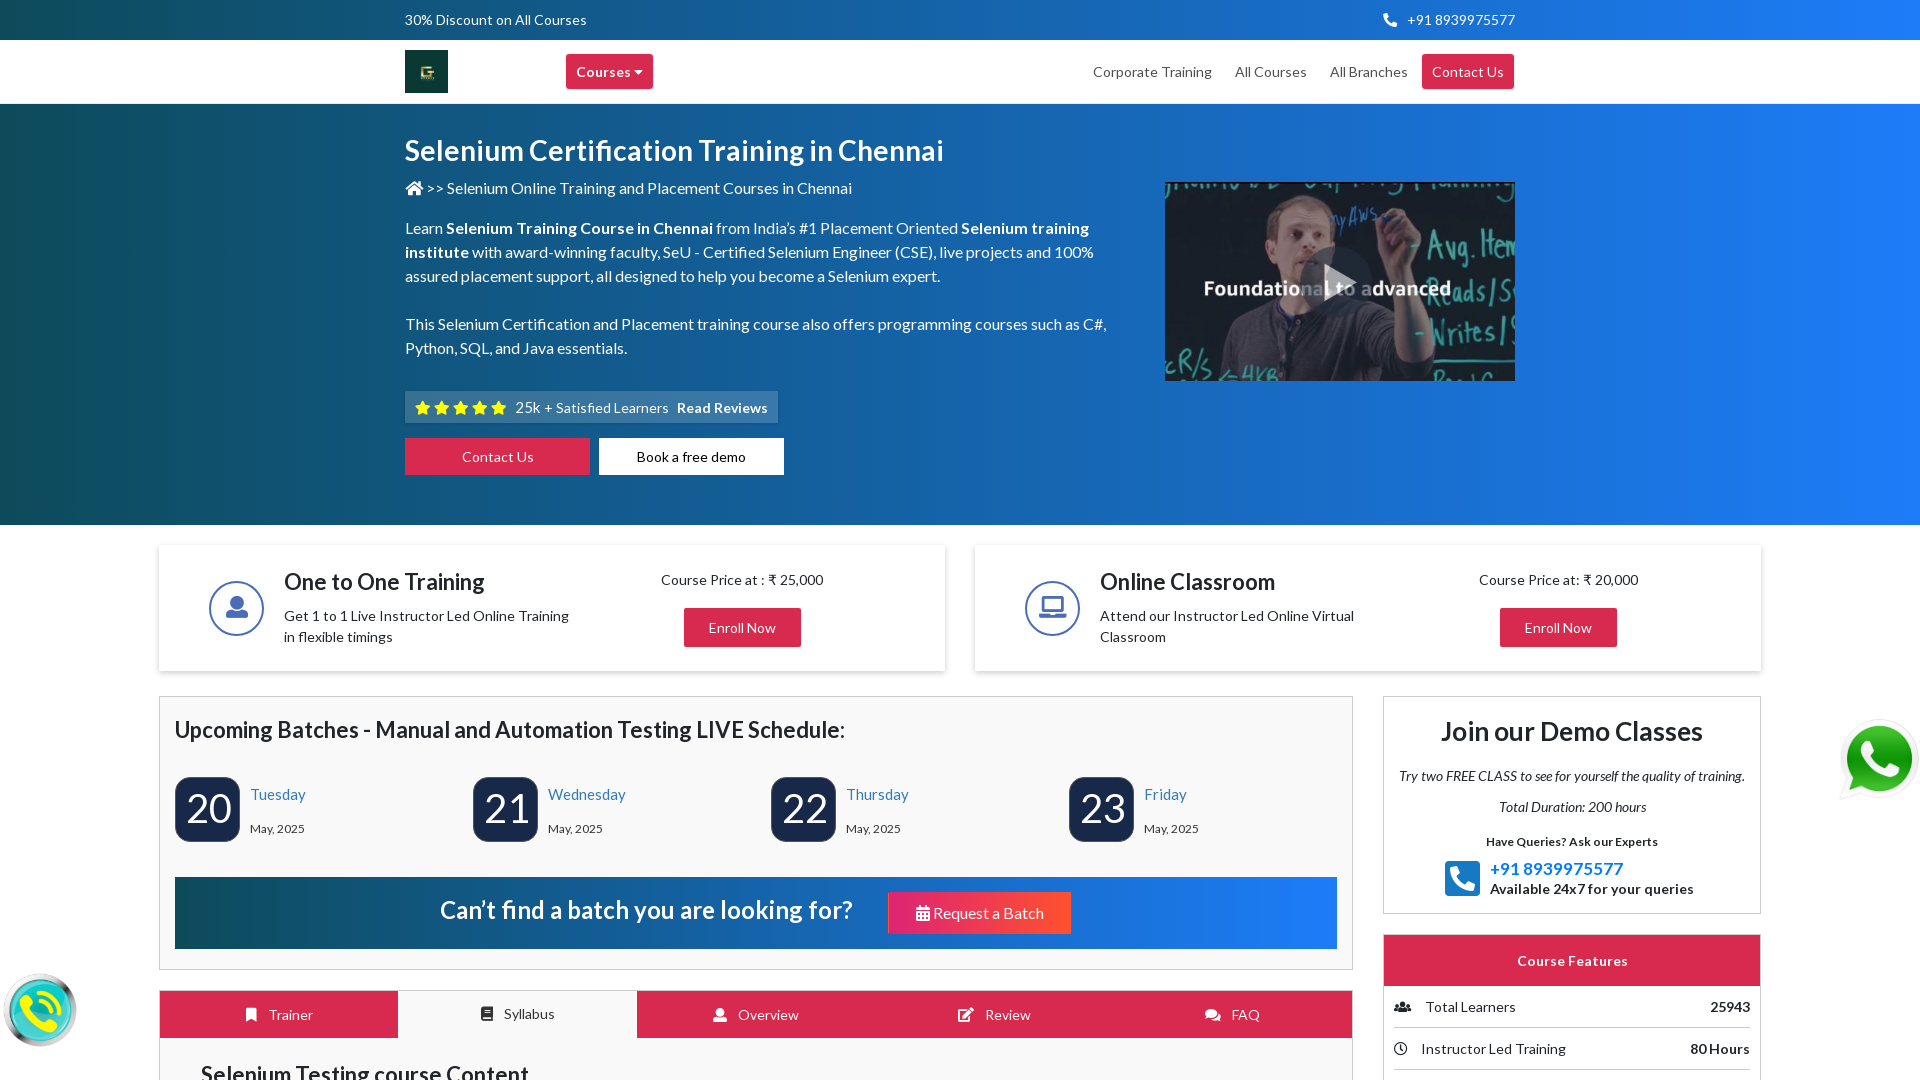

Located element containing 'Interview' text
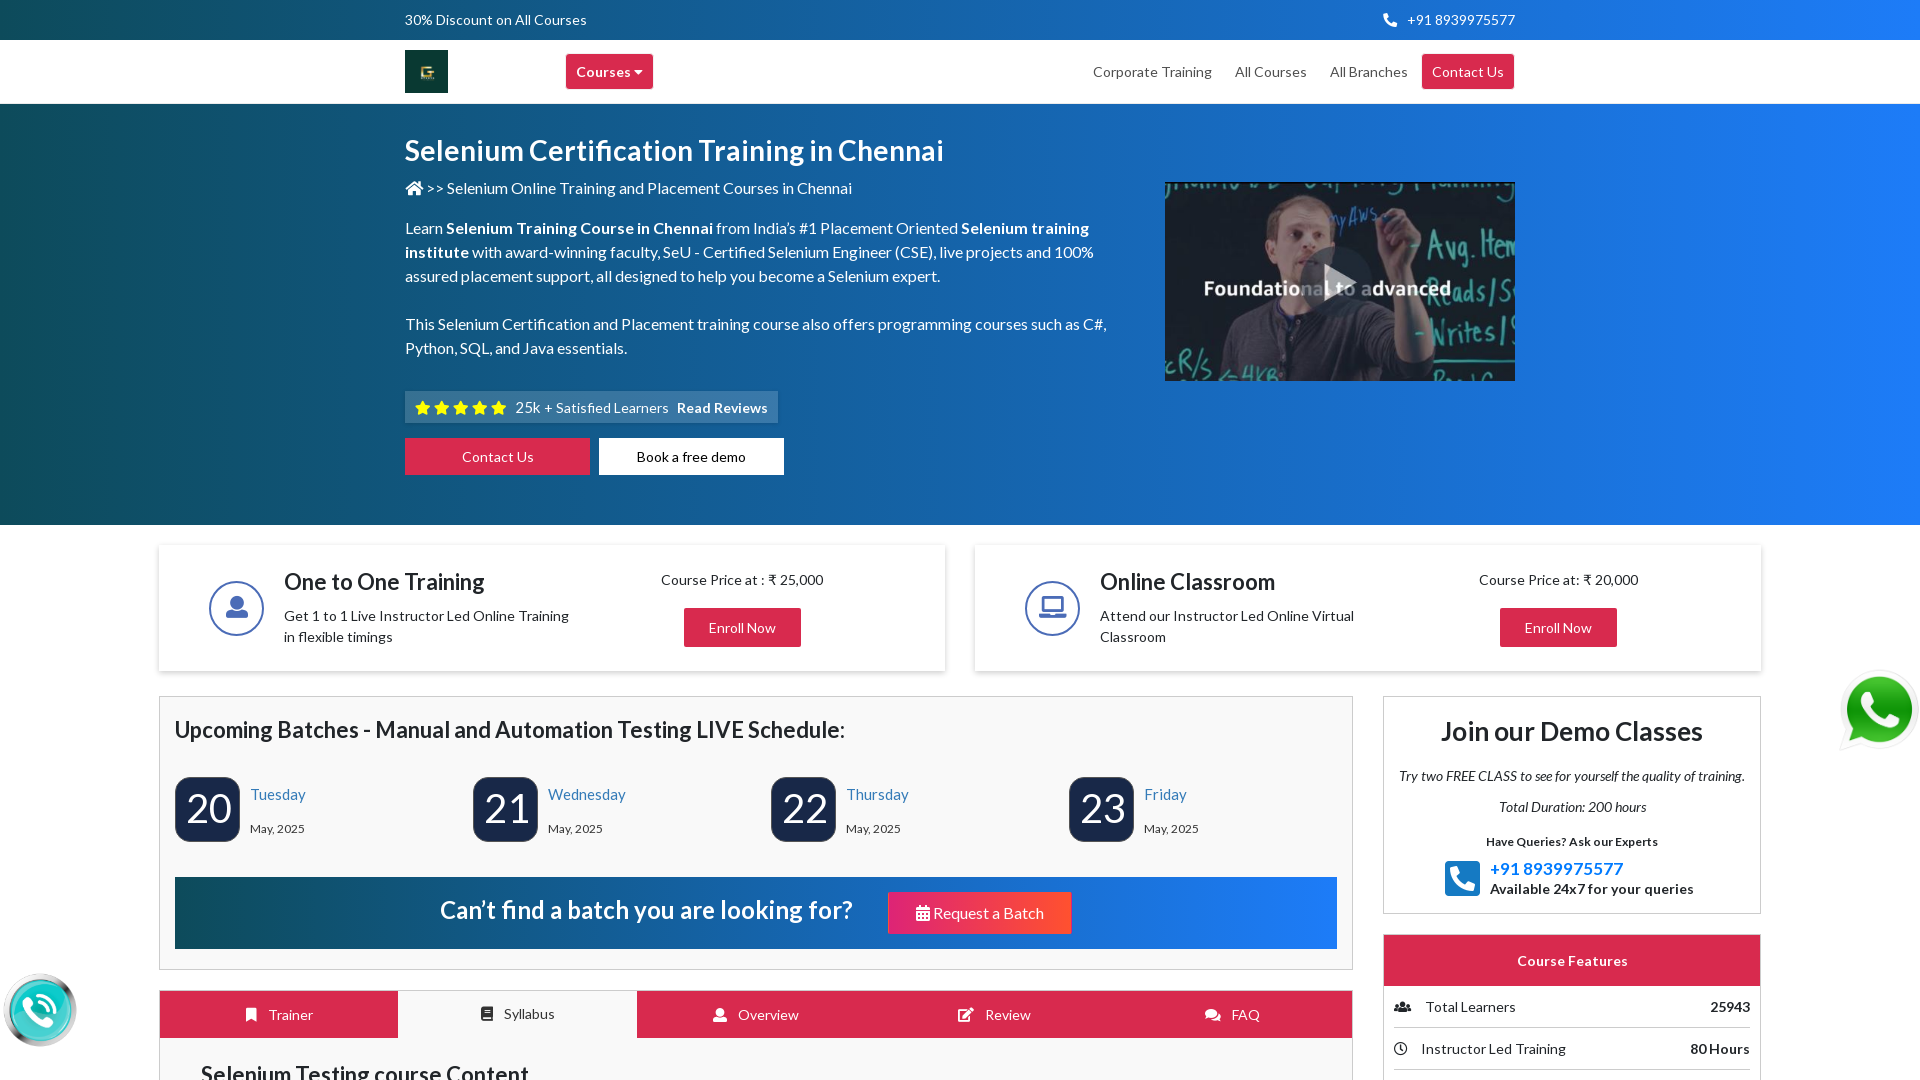

Clicked on Interview element at (1480, 540) on xpath=//h2[contains(text(),'Interview ')]
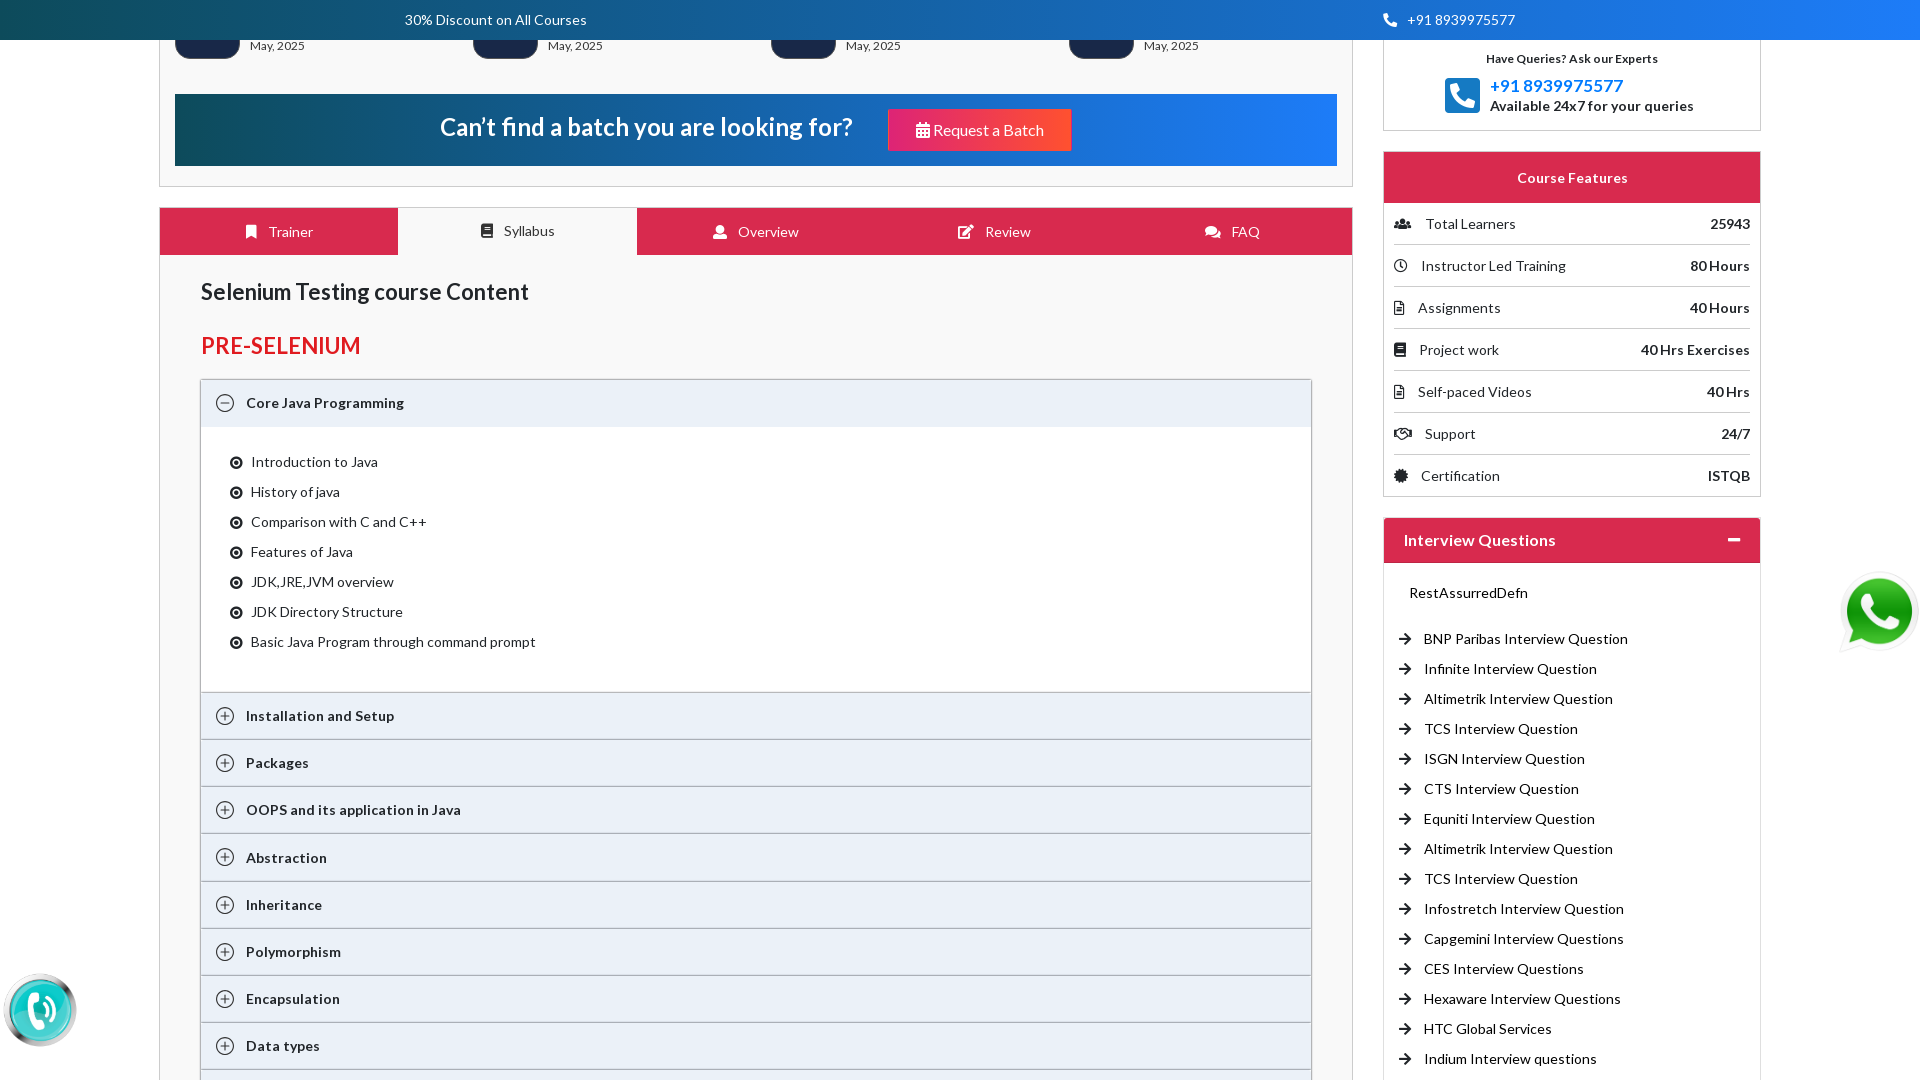

Scrolled Interview element into view
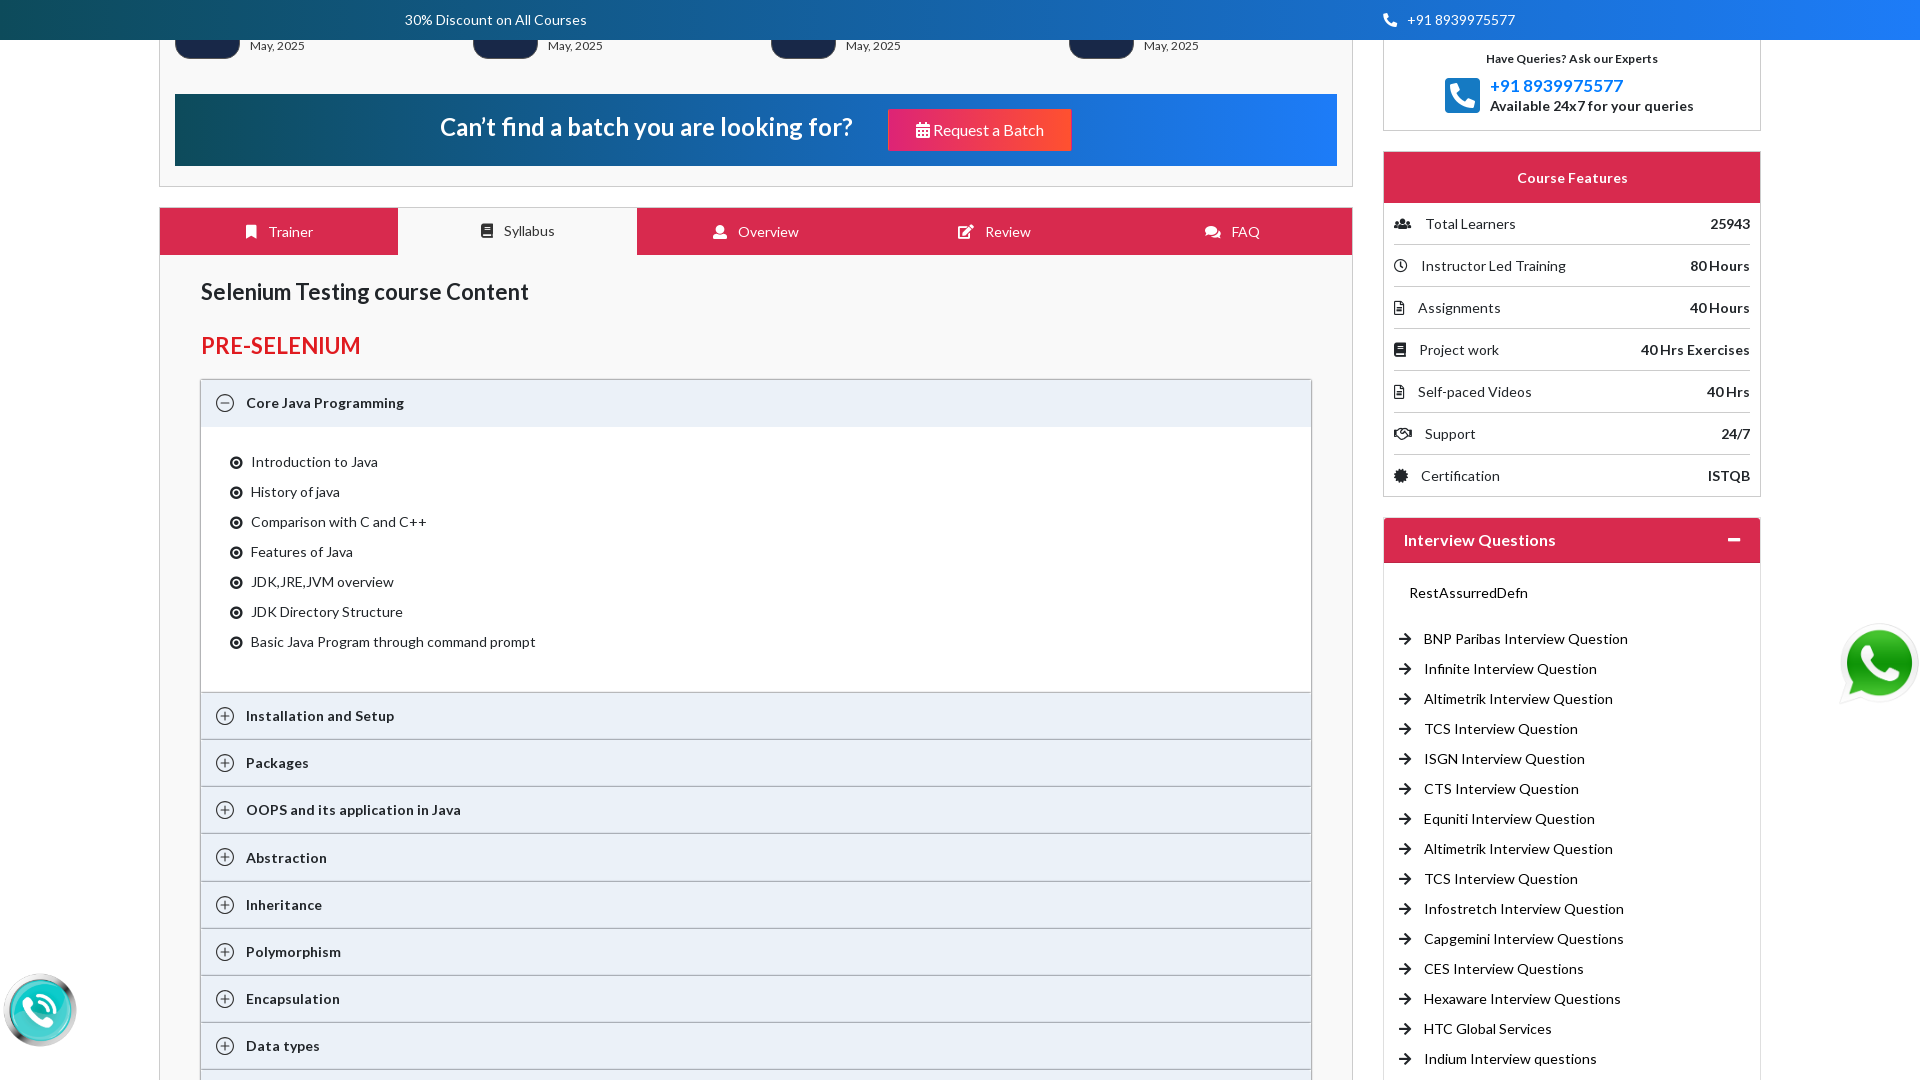

Waited 500ms for scroll animation to complete
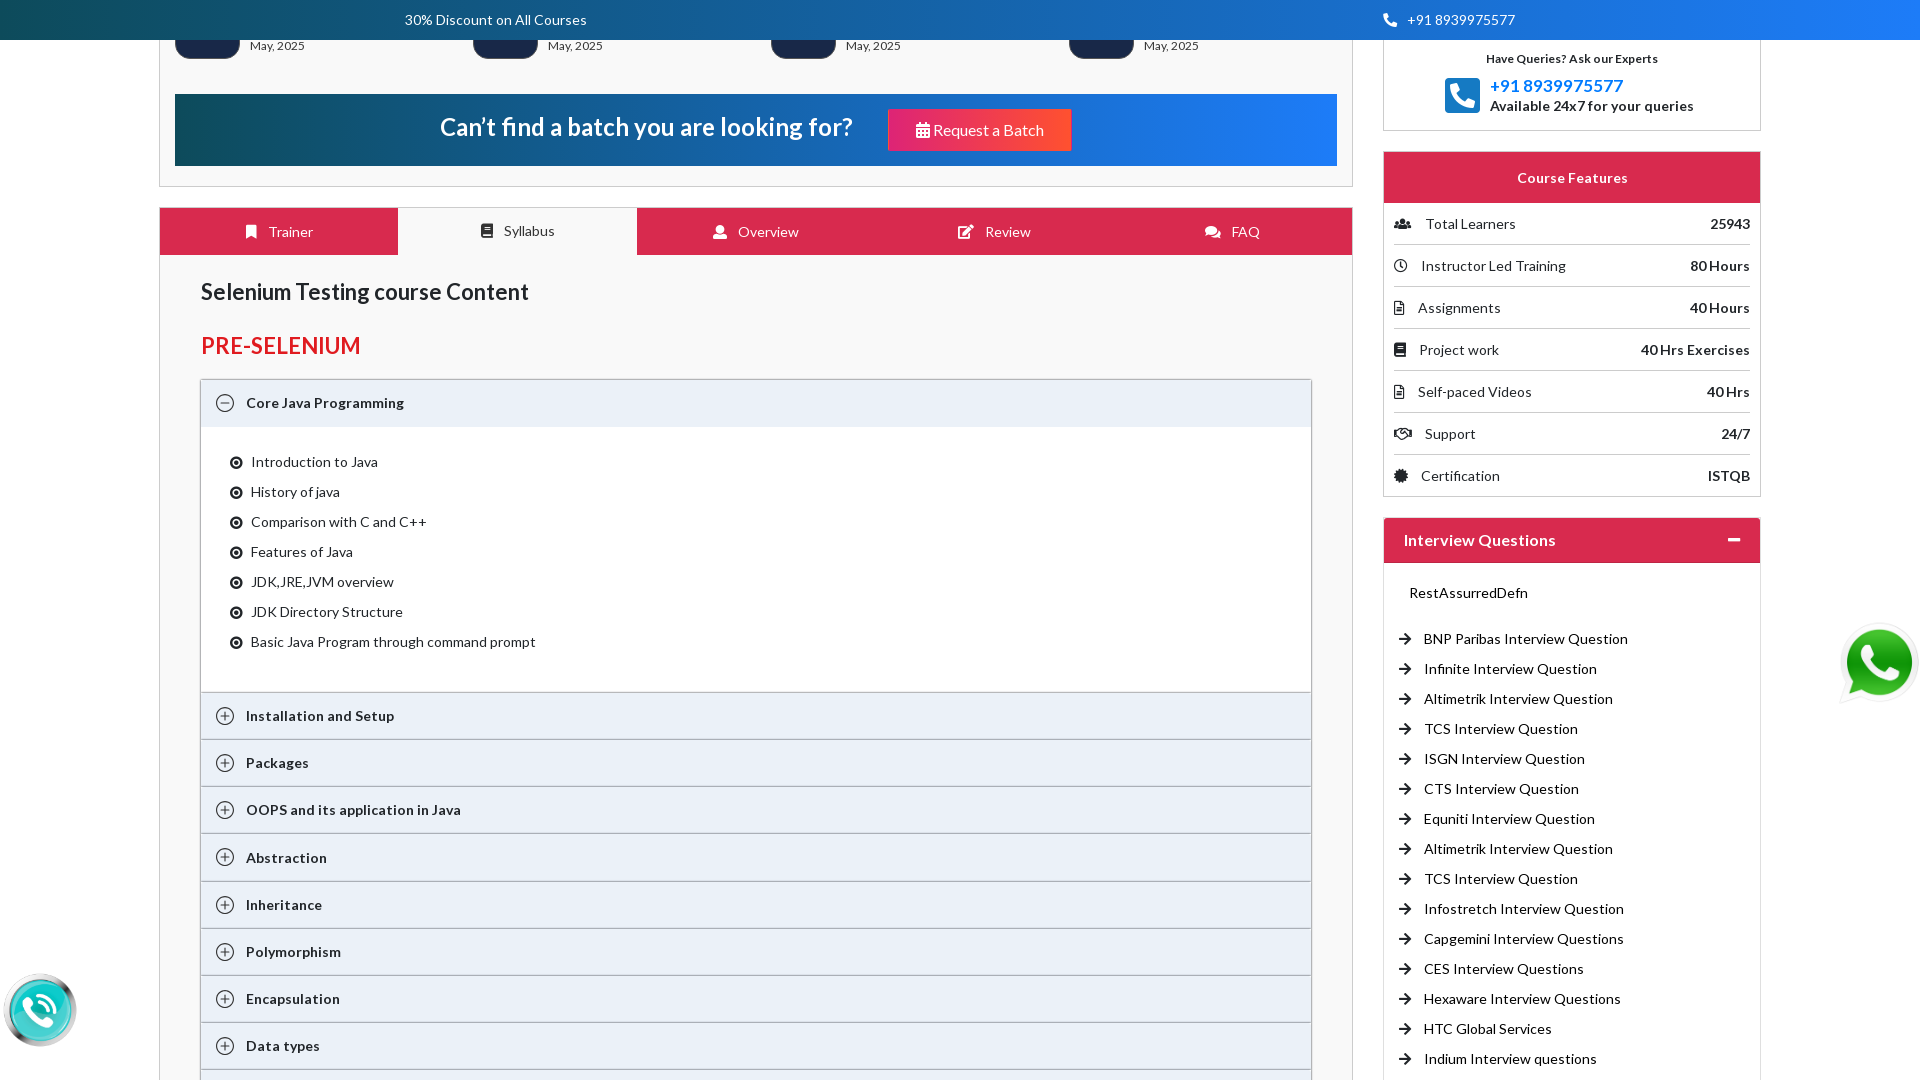

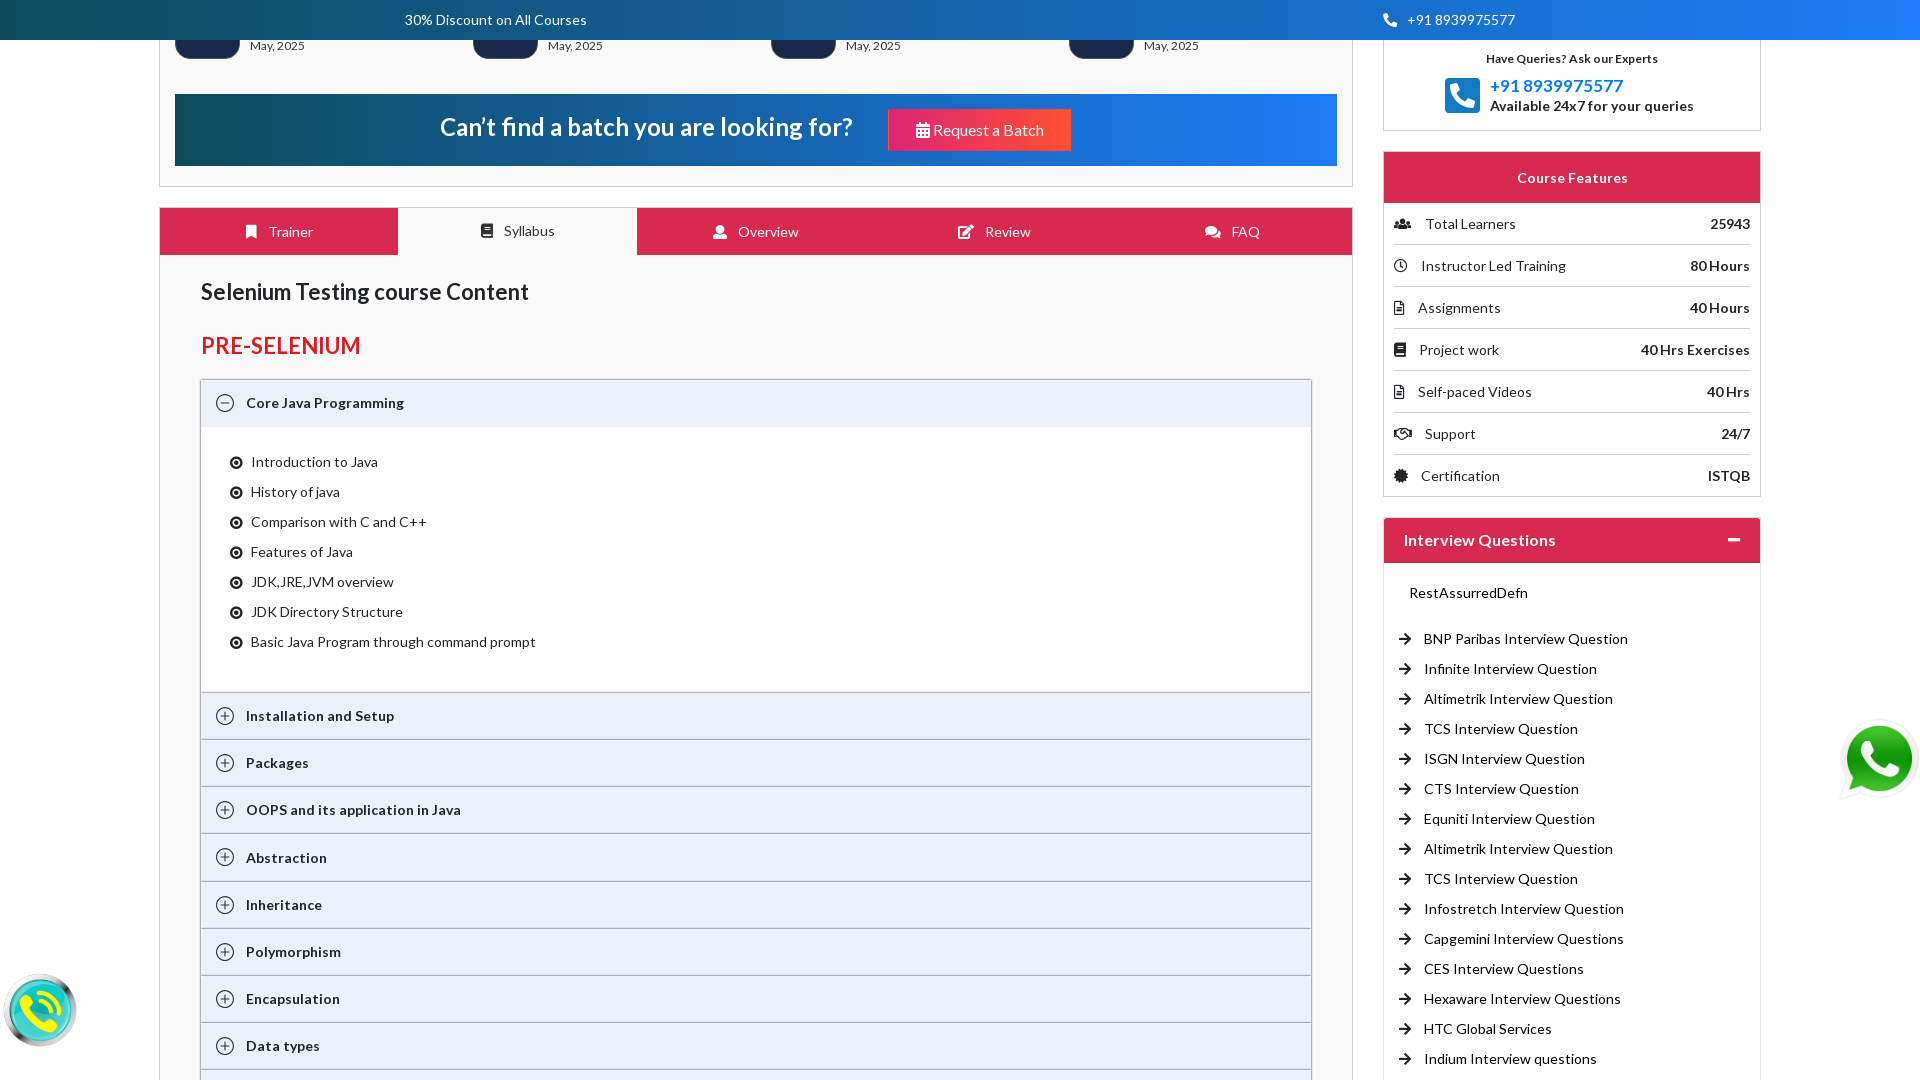